Tests an e-commerce checkout flow by adding specific vegetables (Brocolli, Cucumber) to cart, proceeding to checkout, applying a promo code, selecting country, and placing an order.

Starting URL: https://rahulshettyacademy.com/seleniumPractise/

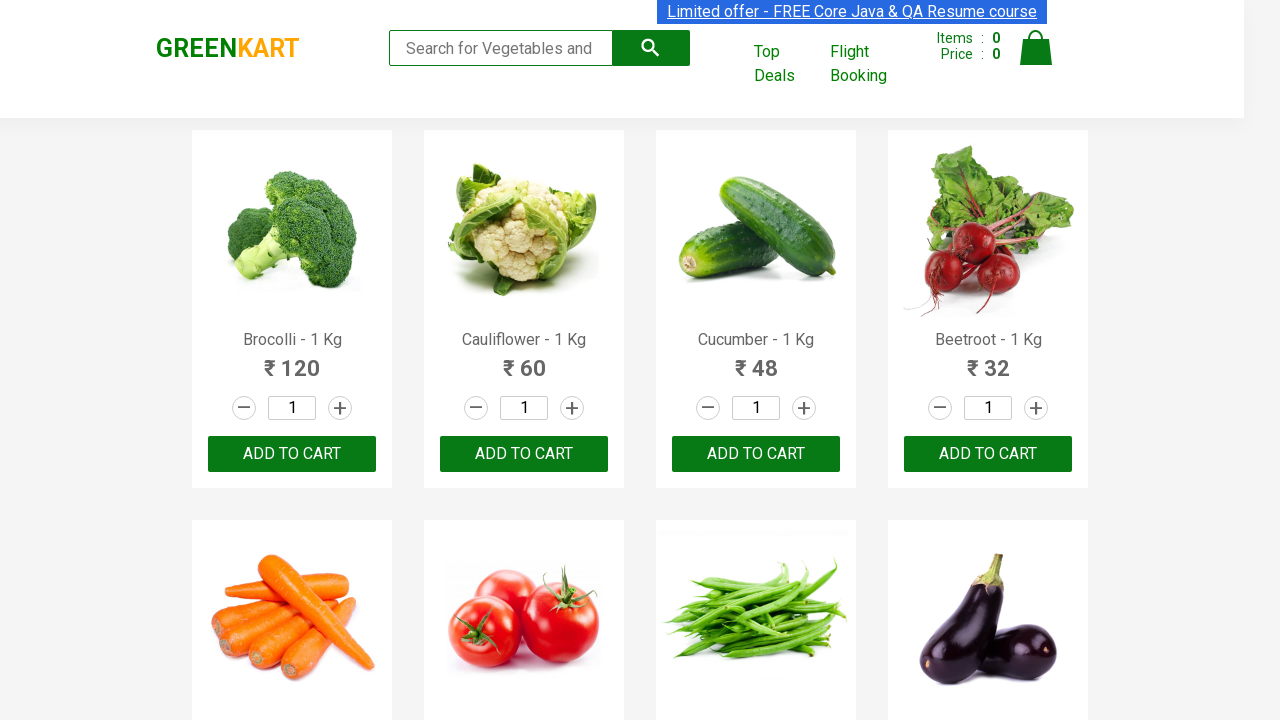

Waited for products to load on the page
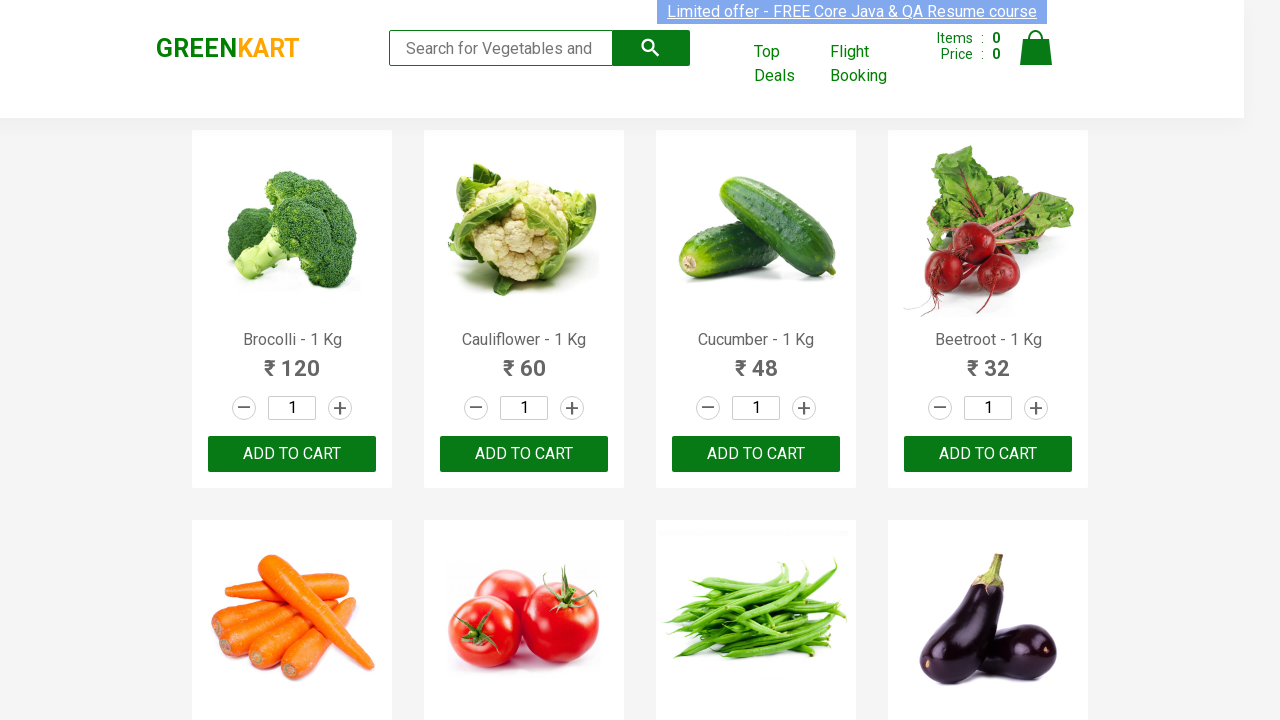

Added Brocolli to cart at (292, 454) on xpath=//div[@class='product-action']/button >> nth=0
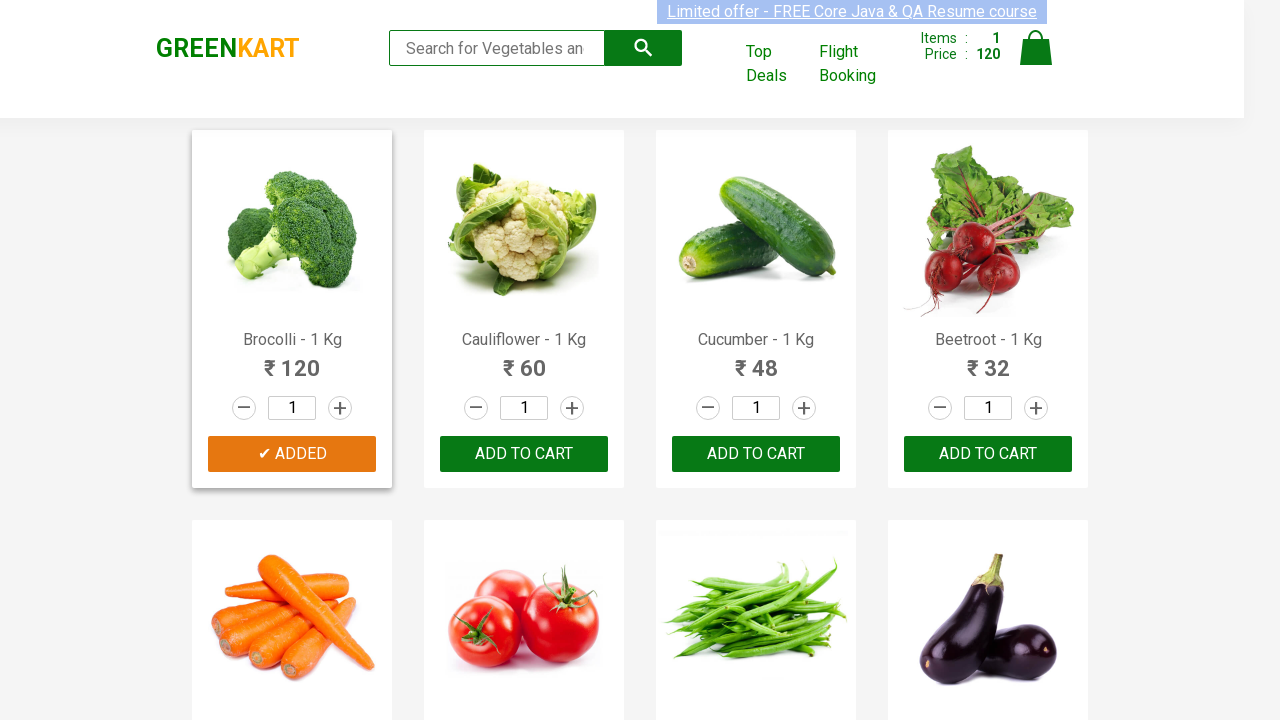

Brief wait between product additions
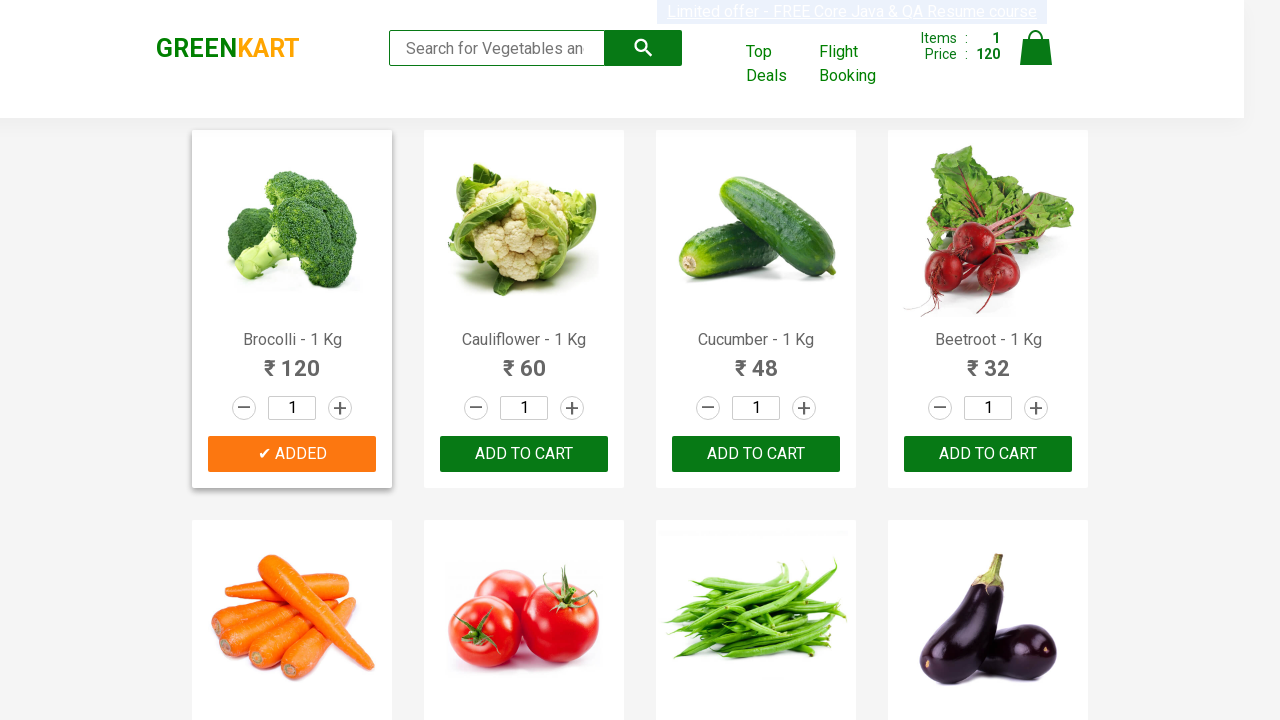

Added Cucumber to cart at (756, 454) on xpath=//div[@class='product-action']/button >> nth=2
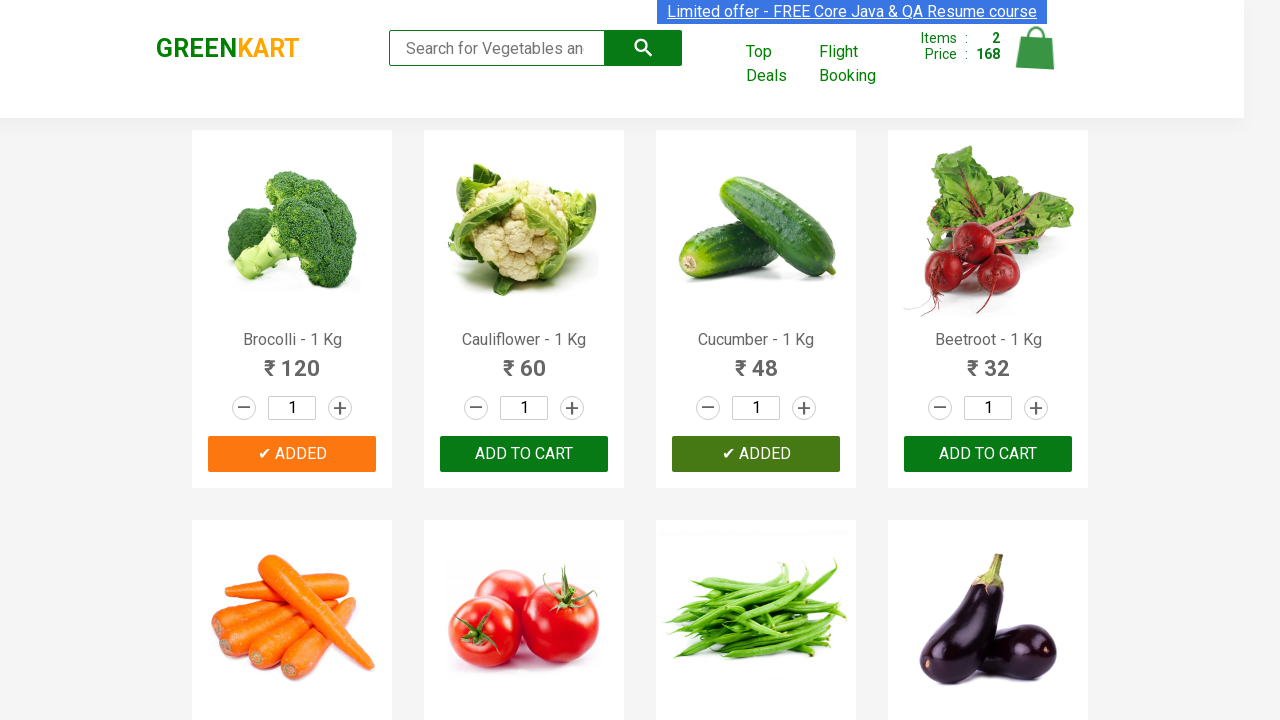

Brief wait between product additions
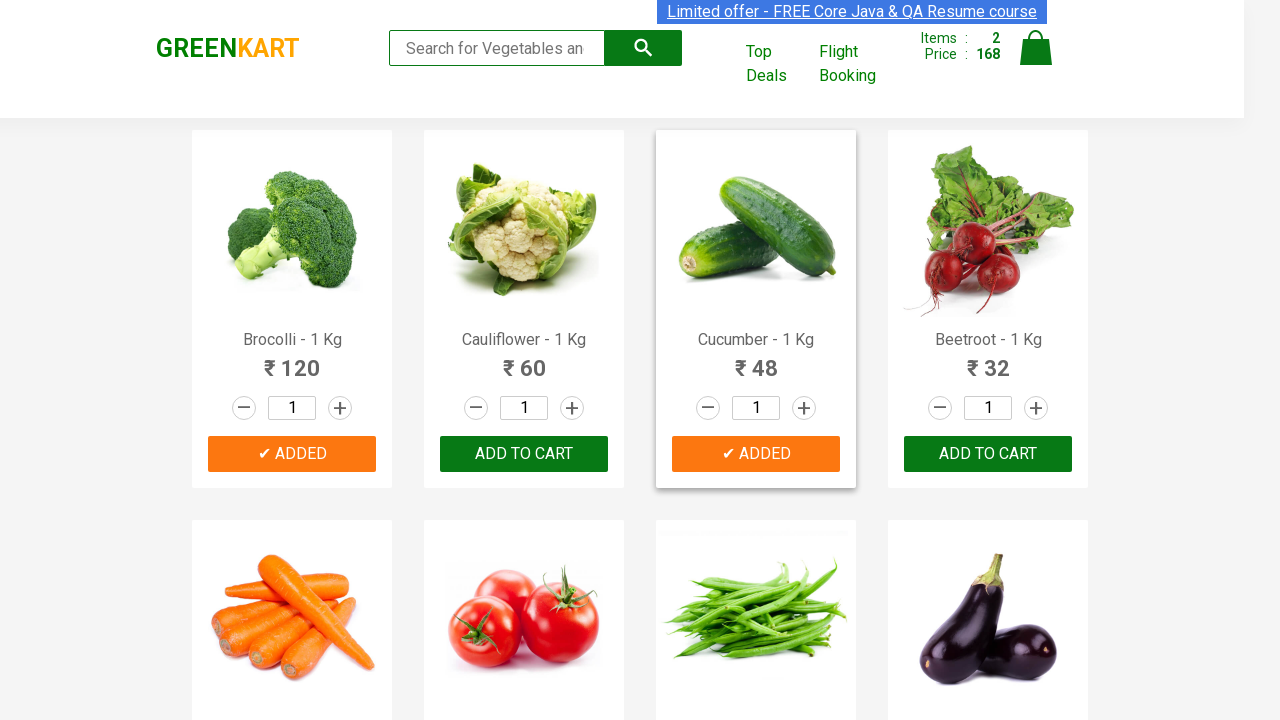

Clicked on cart icon to view shopping cart at (1036, 48) on img[alt='Cart']
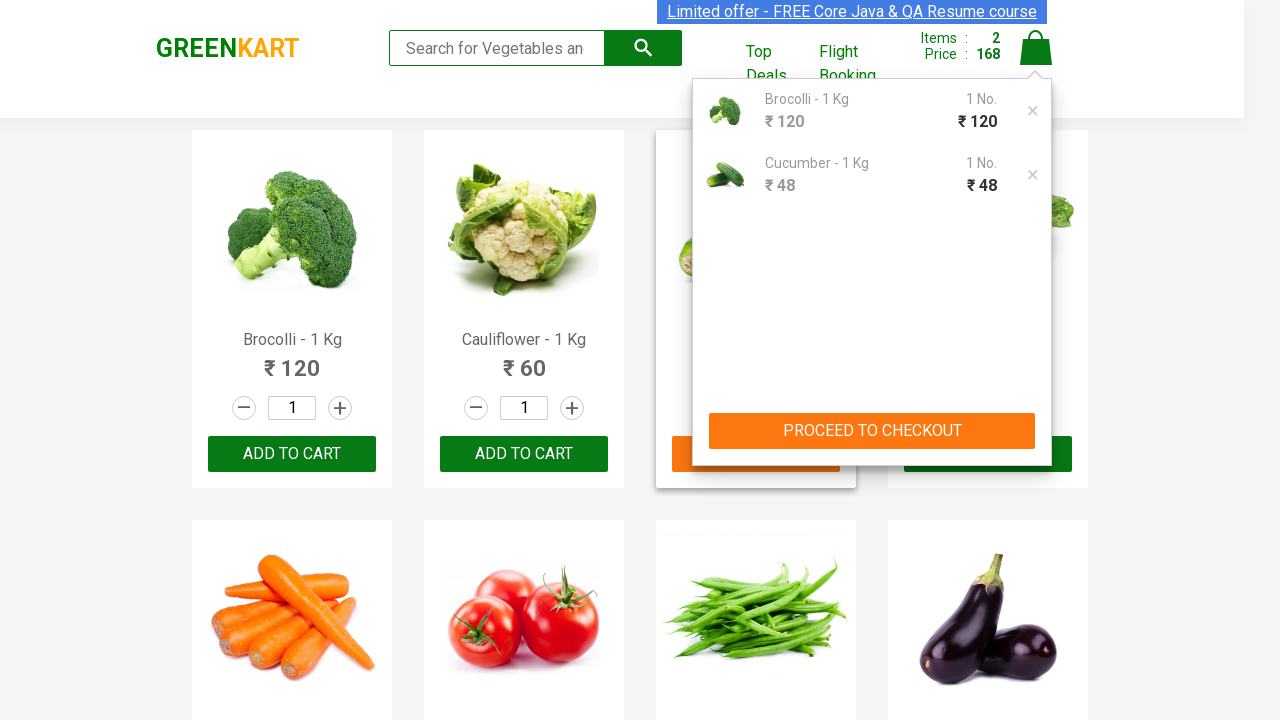

Clicked PROCEED TO CHECKOUT button at (872, 431) on xpath=//button[text()='PROCEED TO CHECKOUT']
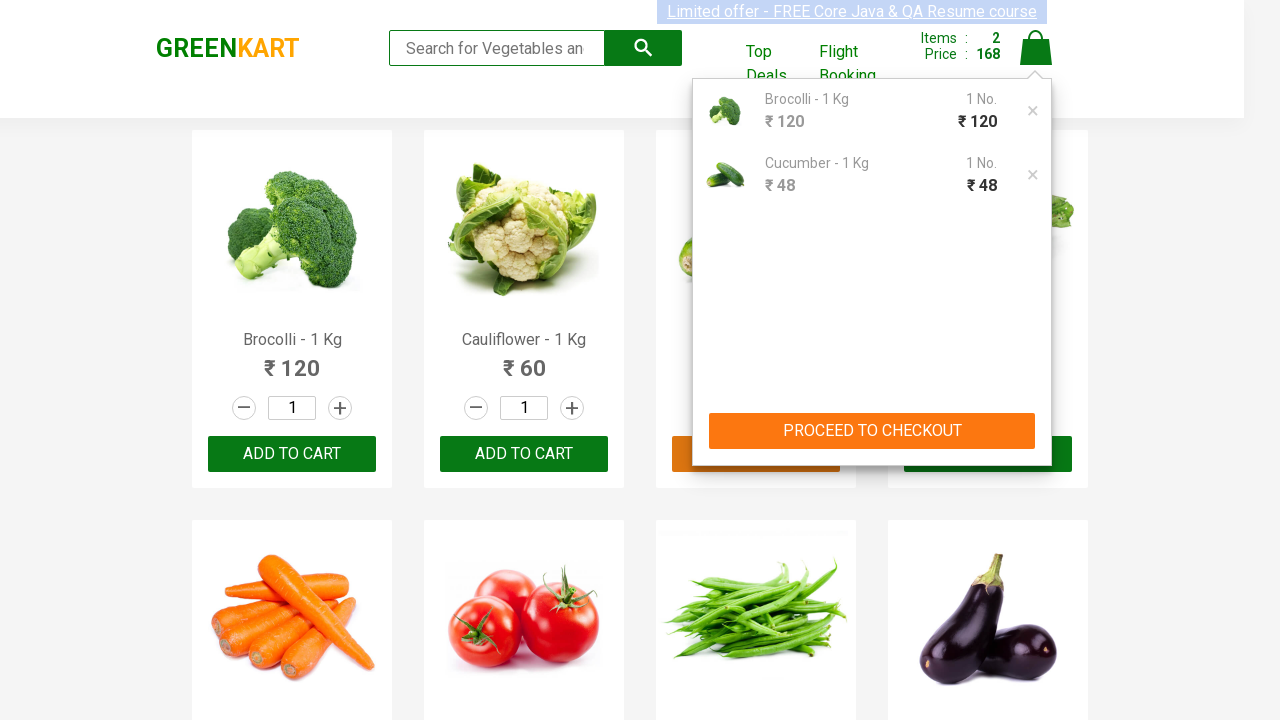

Entered promo code 'rahulshettyacademy' on input.promocode
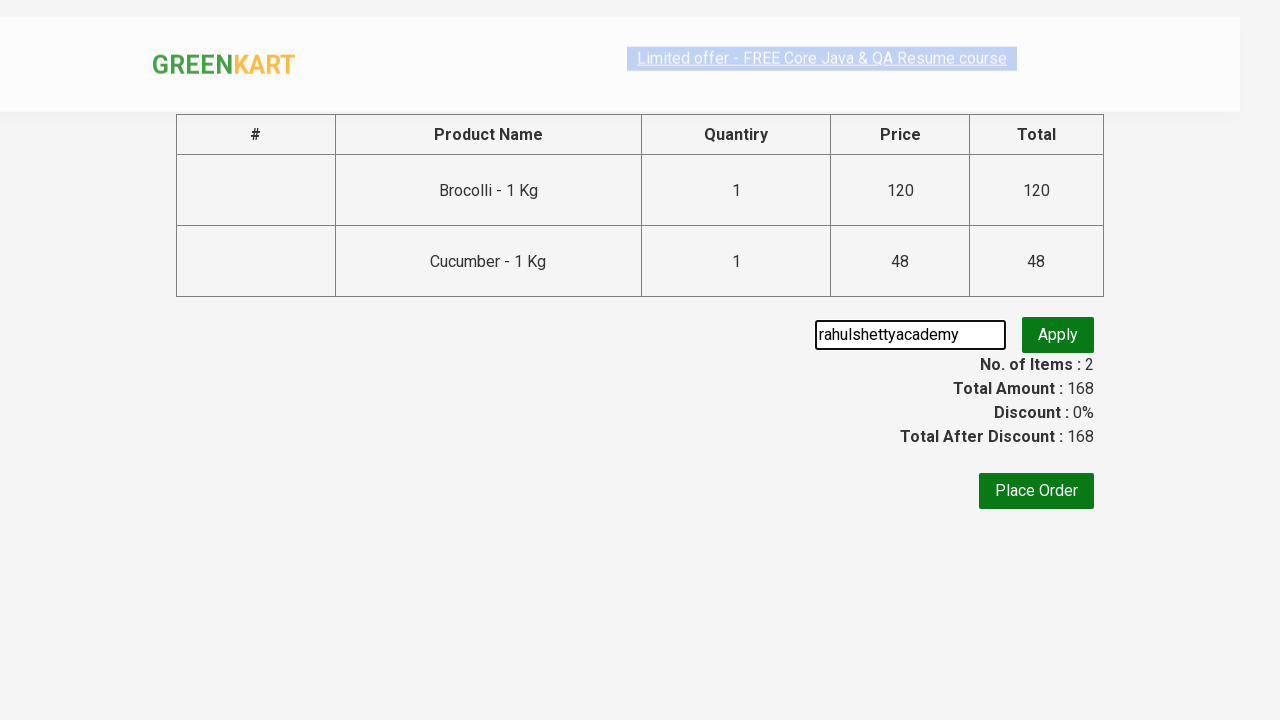

Clicked apply promo button at (1058, 335) on button.promoBtn
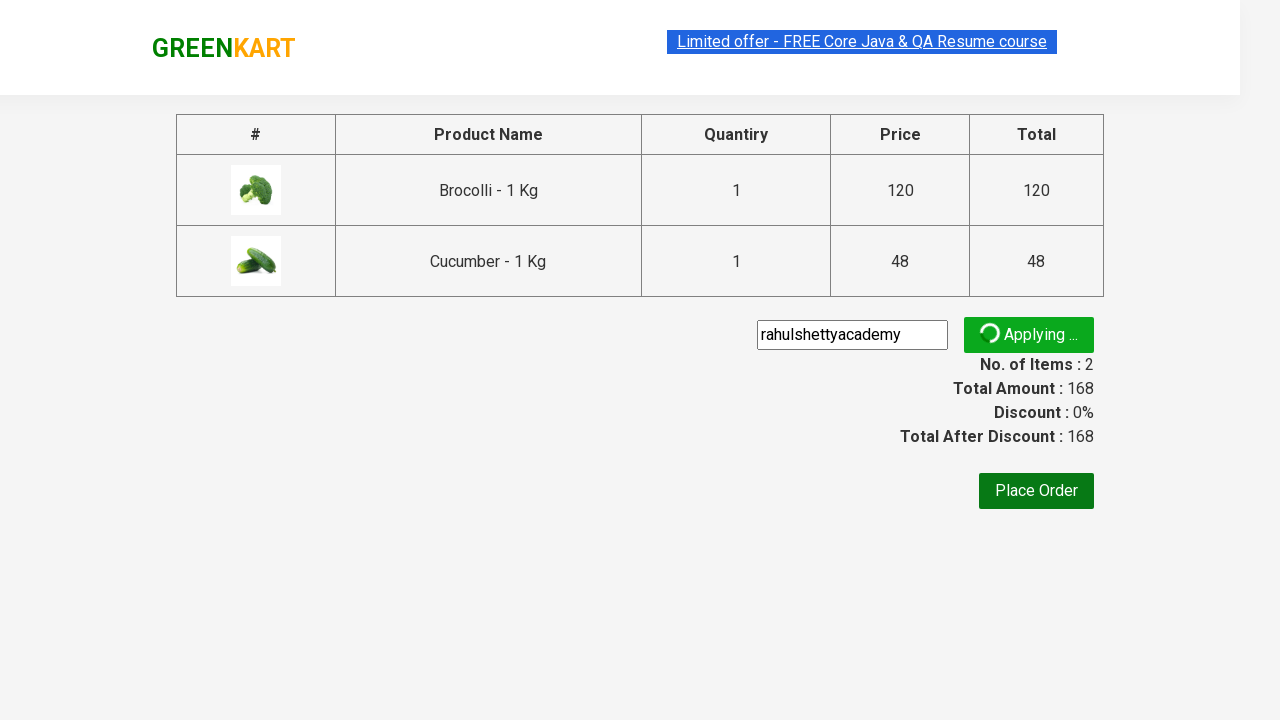

Promo code successfully applied and confirmation displayed
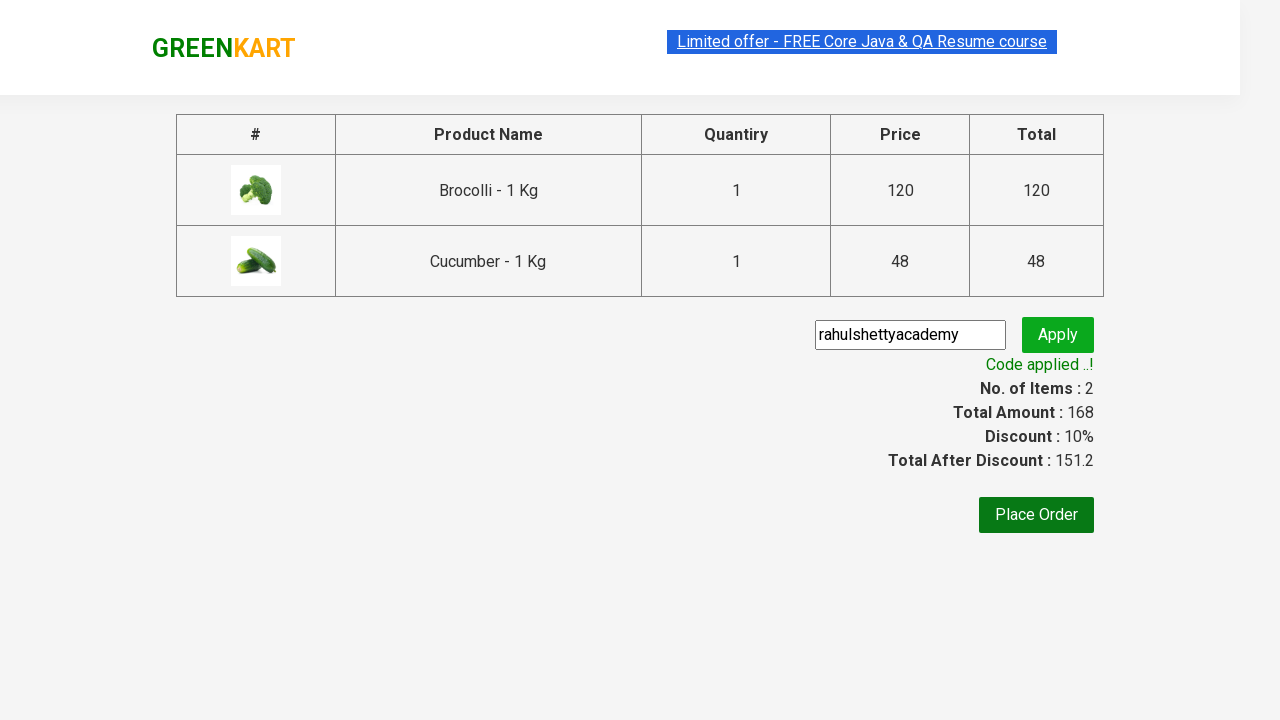

Clicked Place Order button to proceed with checkout at (1036, 515) on xpath=//button[text()='Place Order']
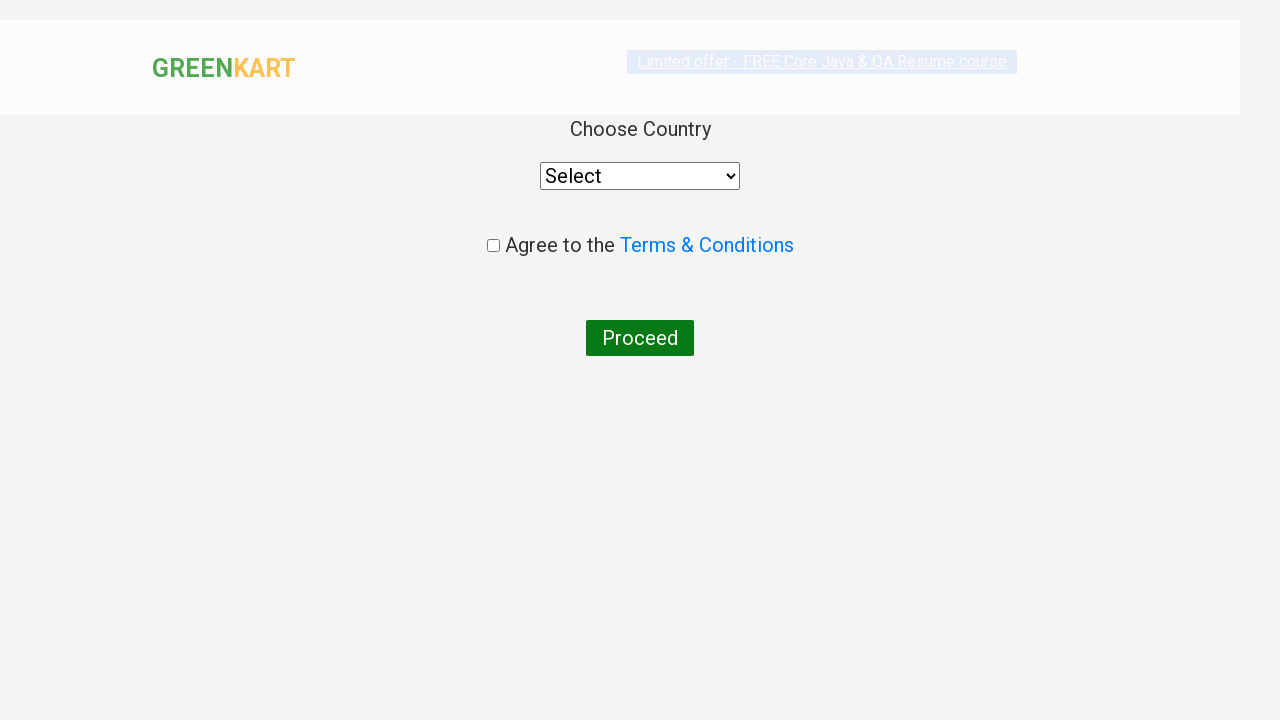

Selected 'India' from country dropdown on select[style*='width']
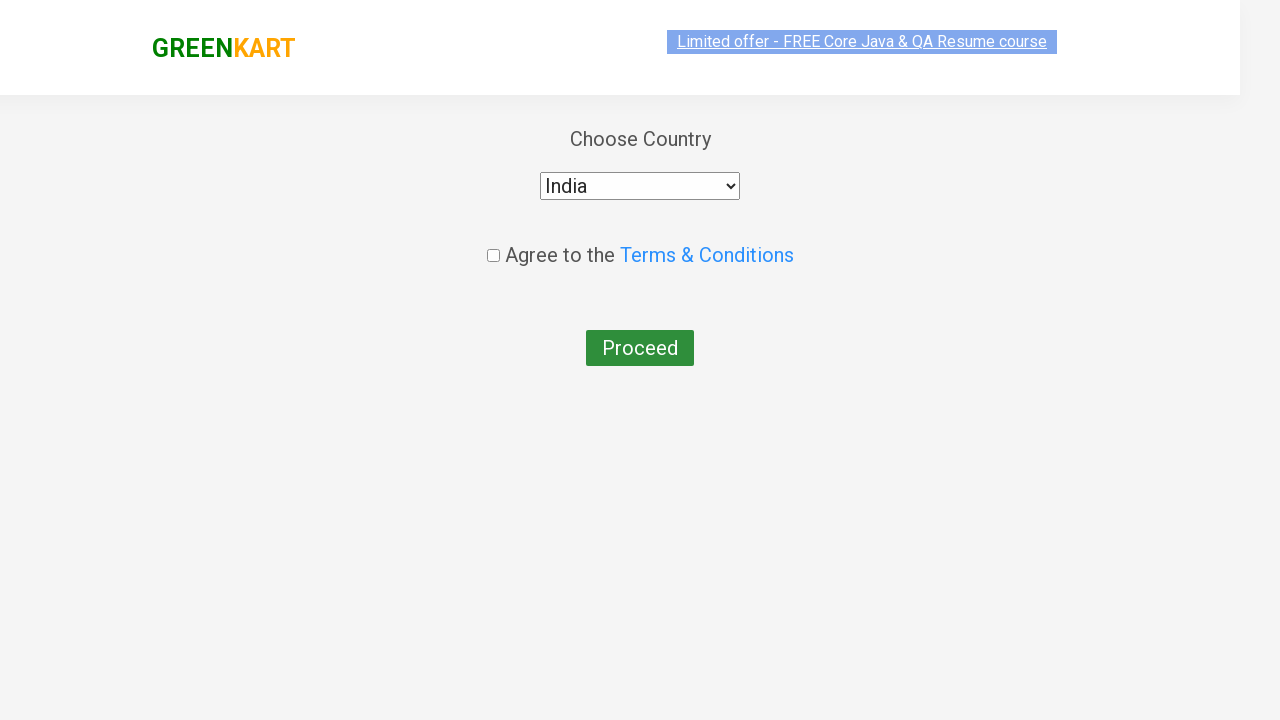

Checked the terms and conditions agreement checkbox at (493, 246) on input.chkAgree
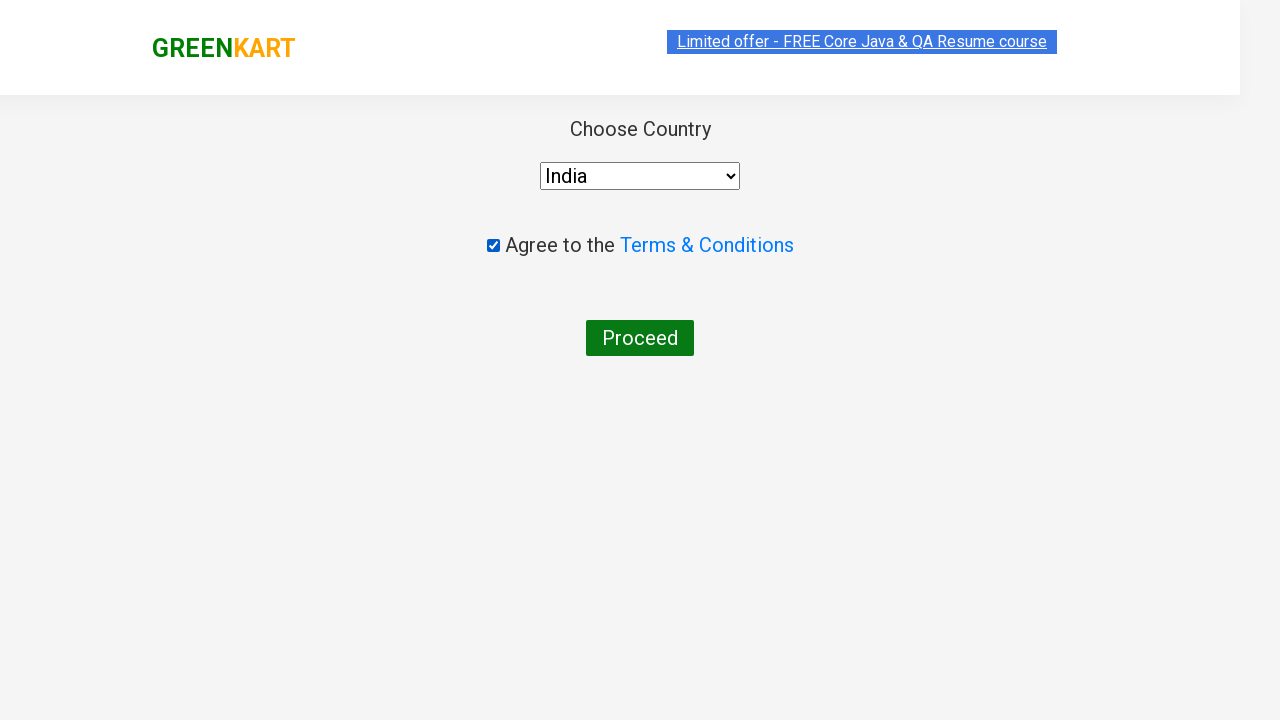

Clicked Proceed button to complete the order at (640, 338) on xpath=//button[text()='Proceed']
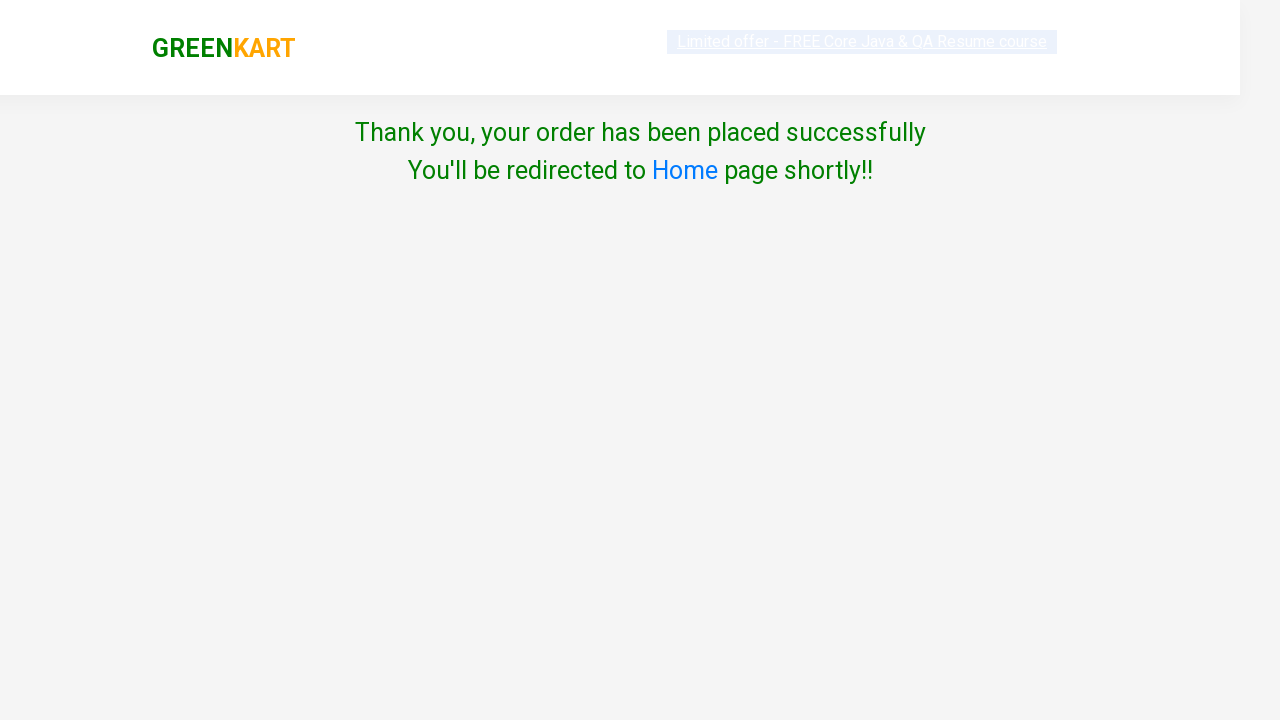

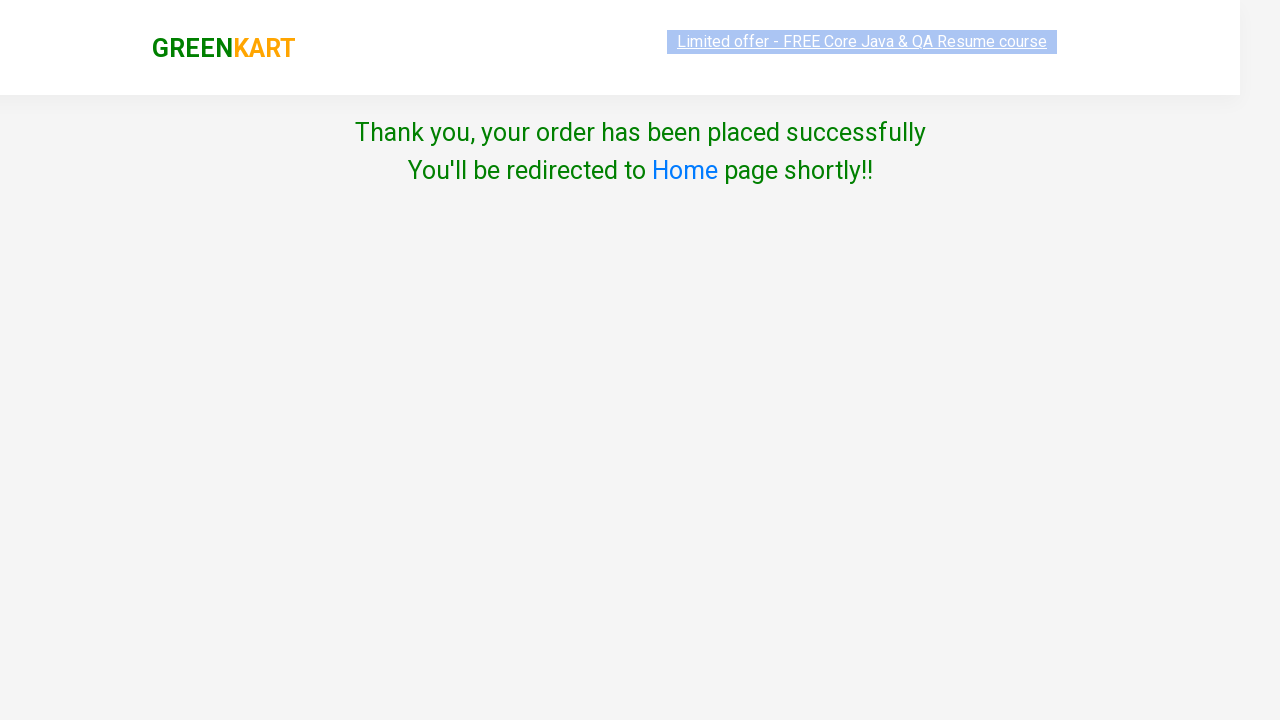